Tests handling multiple browser windows by clicking a button that opens a new window and counting the total pages

Starting URL: https://demo.automationtesting.in/Windows.html

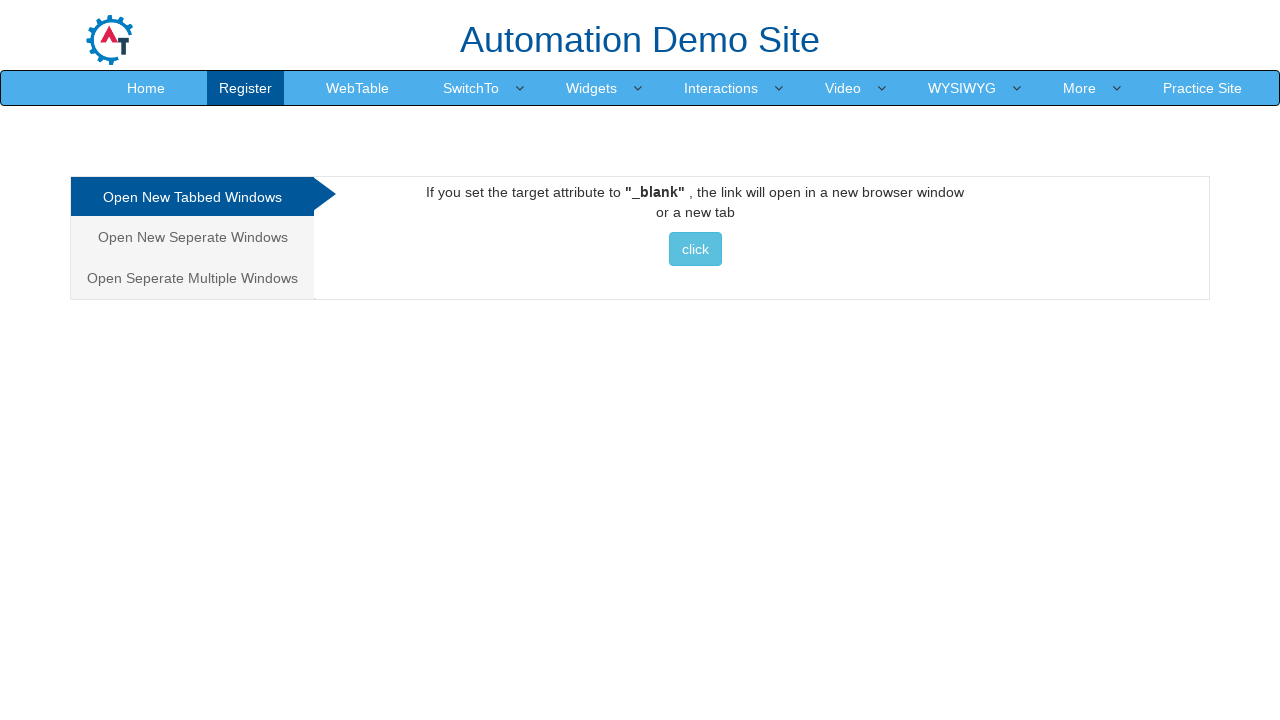

Waited for and clicked the button that opens a new window
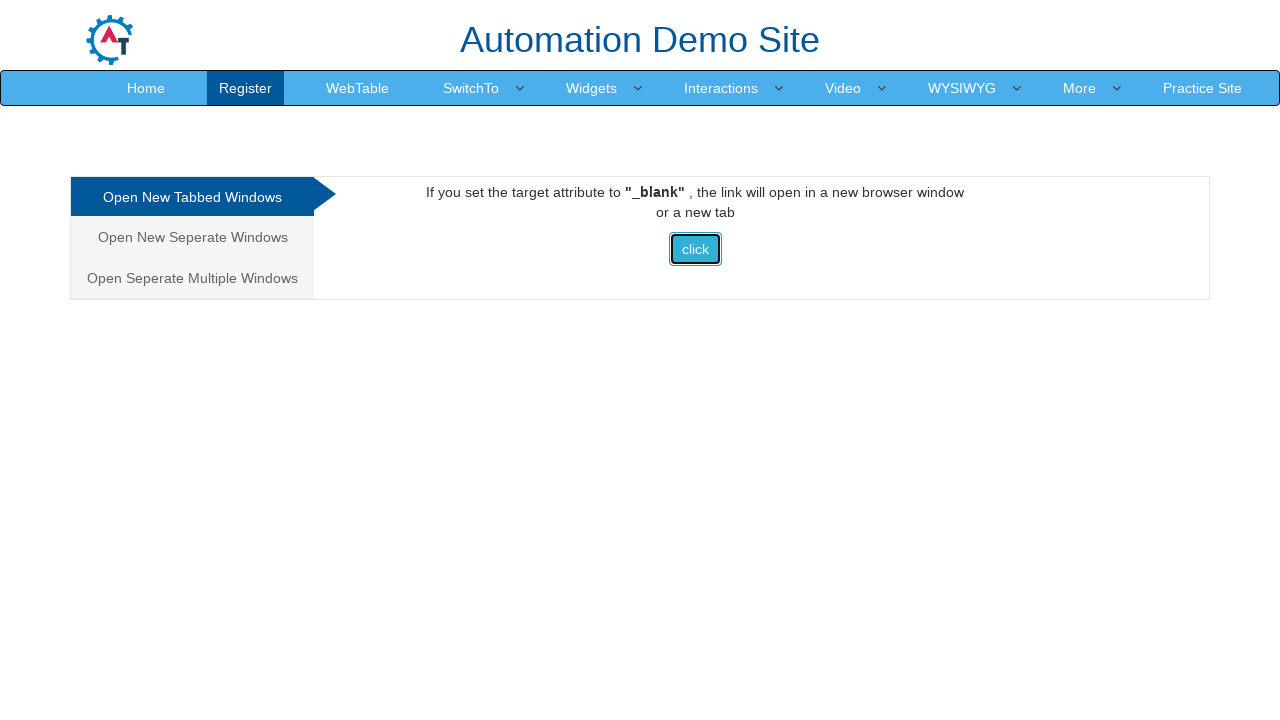

Waited 2 seconds for new window to open
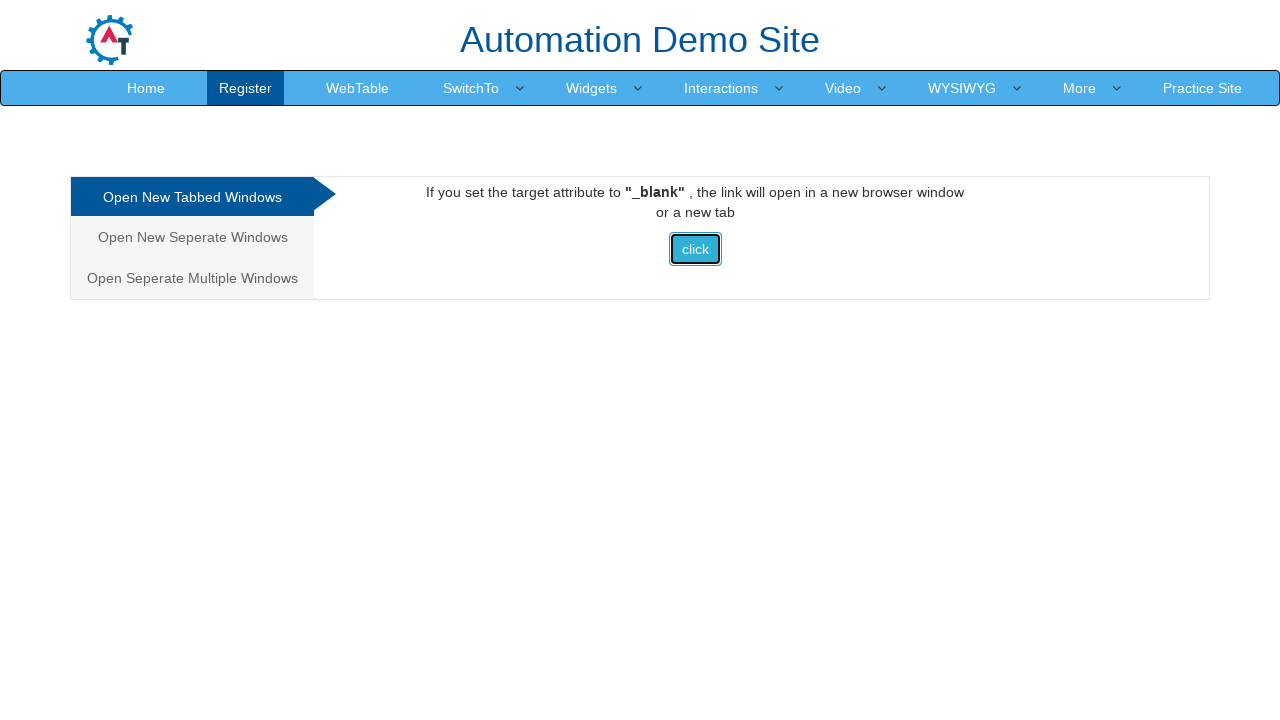

Retrieved all pages from context - total pages open: 2
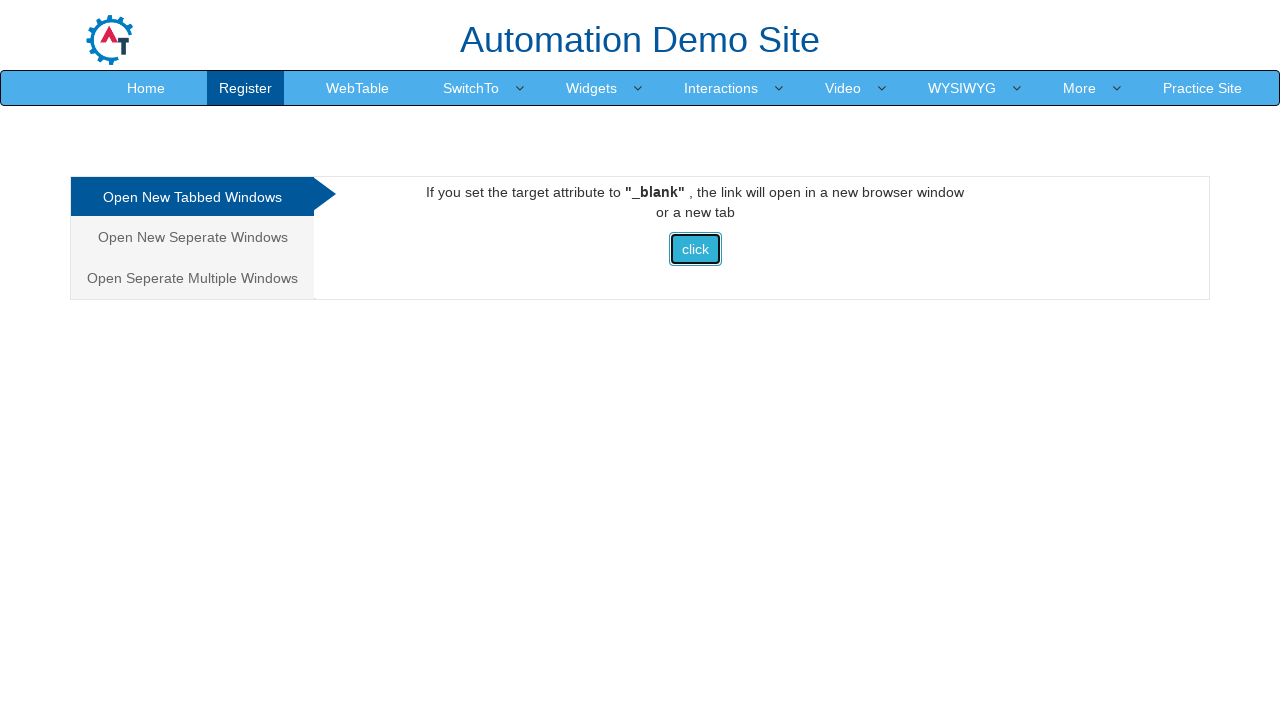

Page URL: https://demo.automationtesting.in/Windows.html
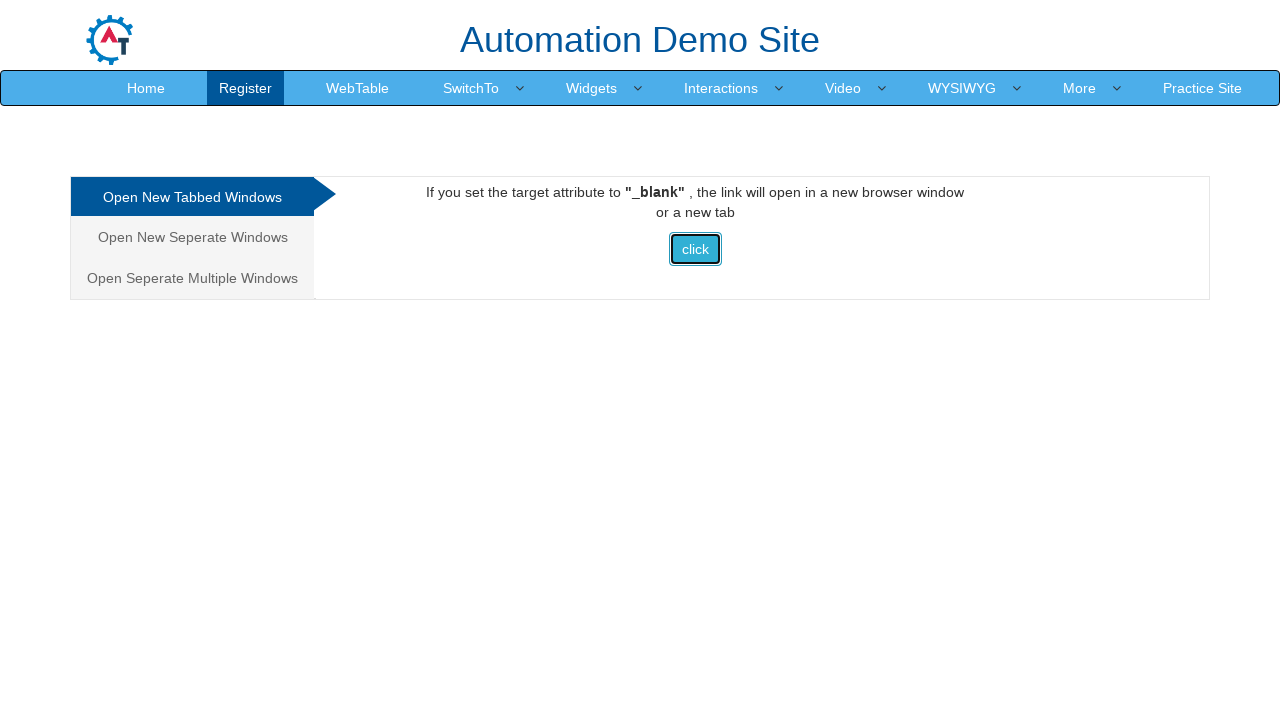

Page URL: https://www.selenium.dev/
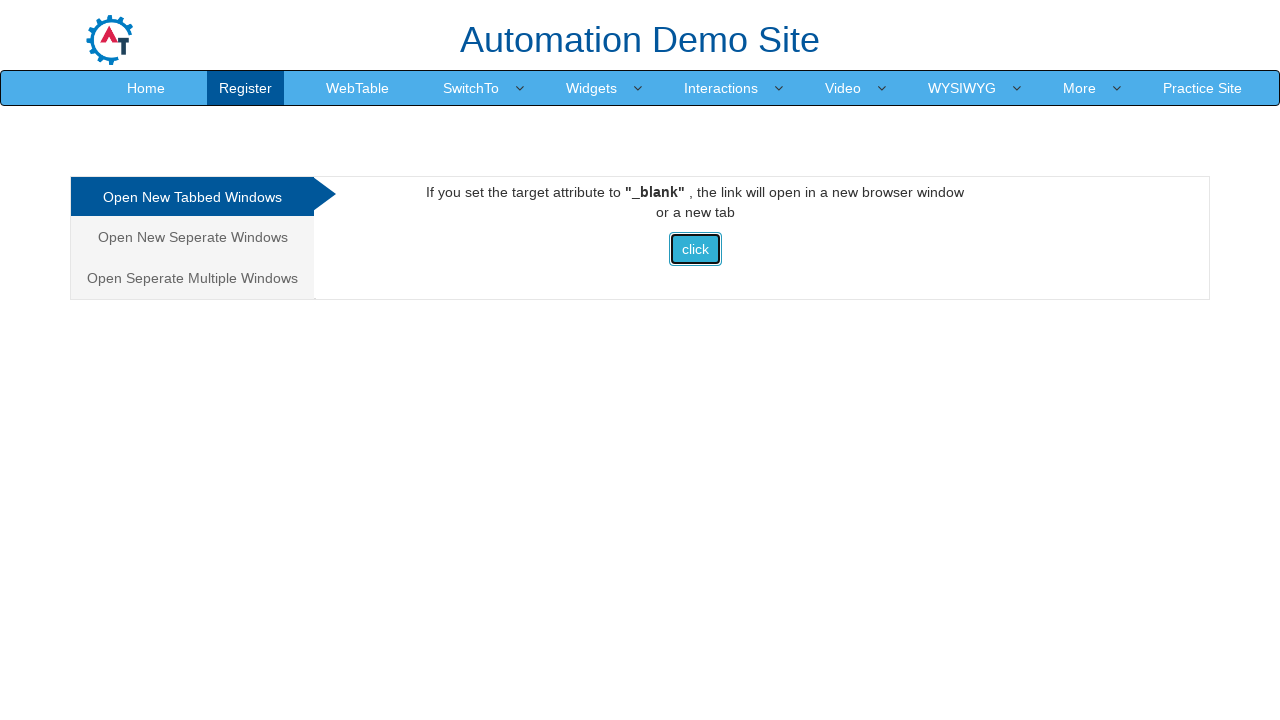

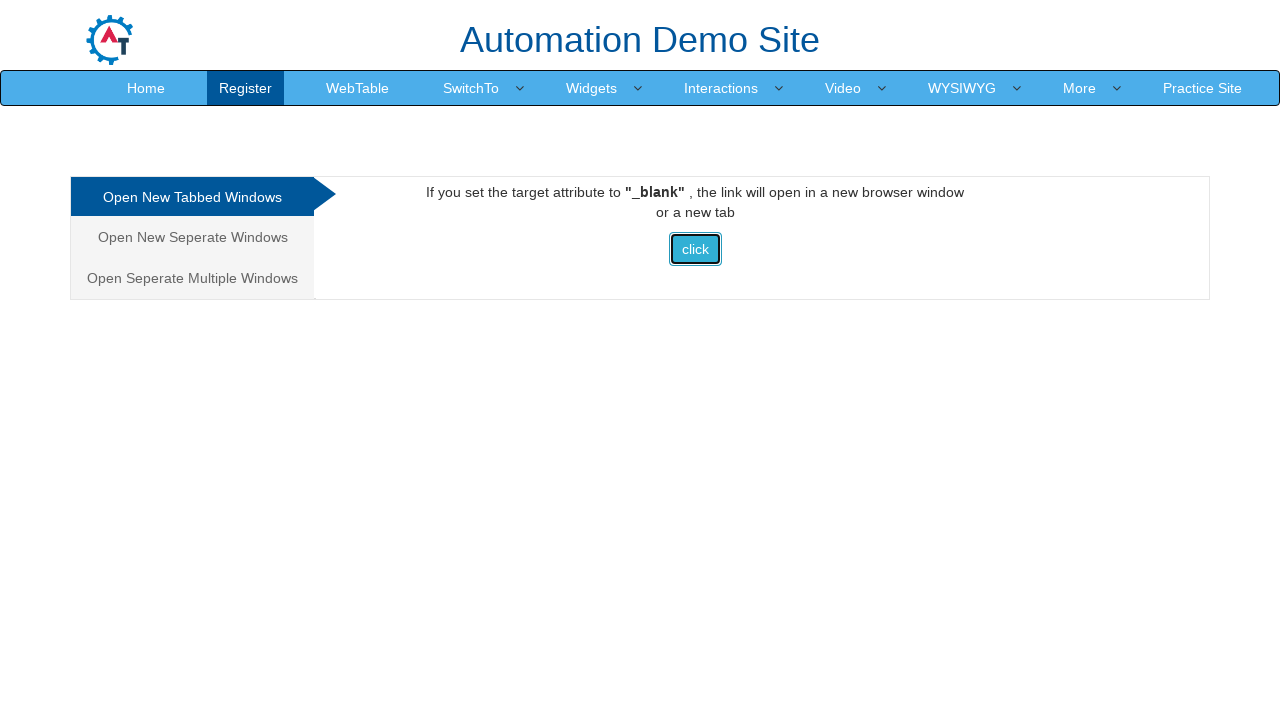